Tests registration form validation by entering invalid email format and verifying email validation error messages

Starting URL: https://alada.vn/tai-khoan/dang-ky.html

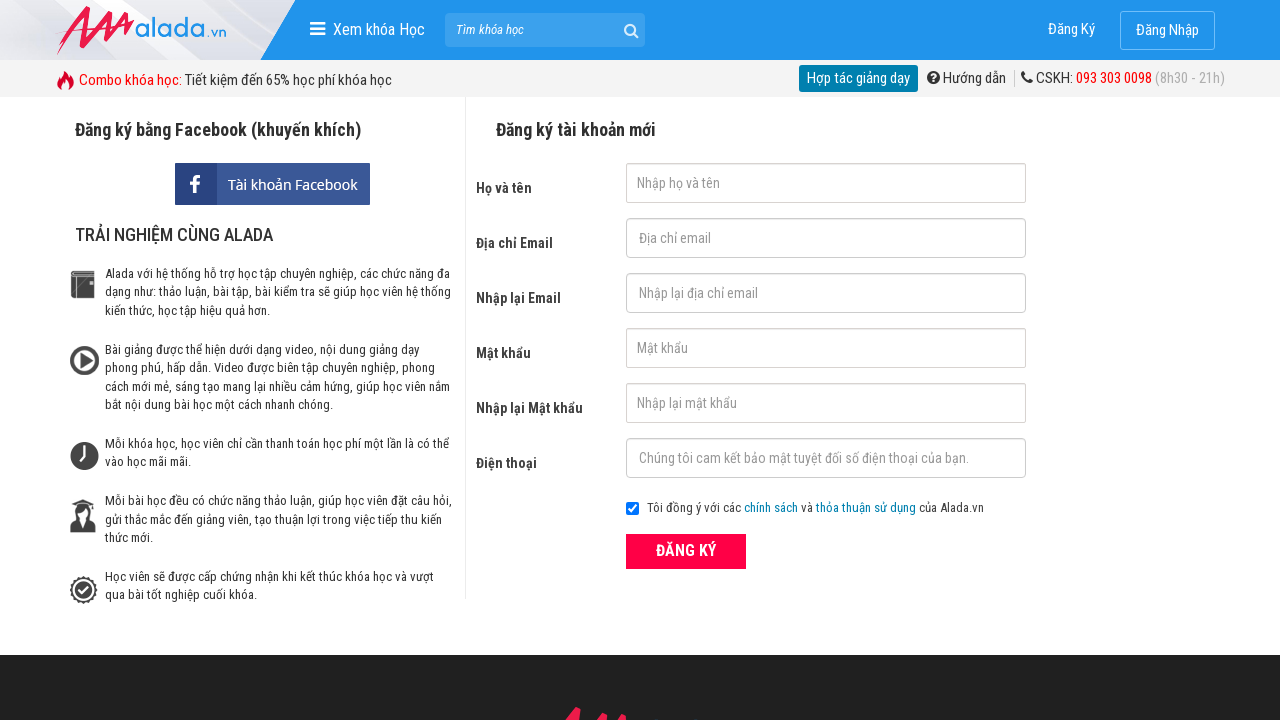

Filled first name field with 'Alibaba Potter' on #txtFirstname
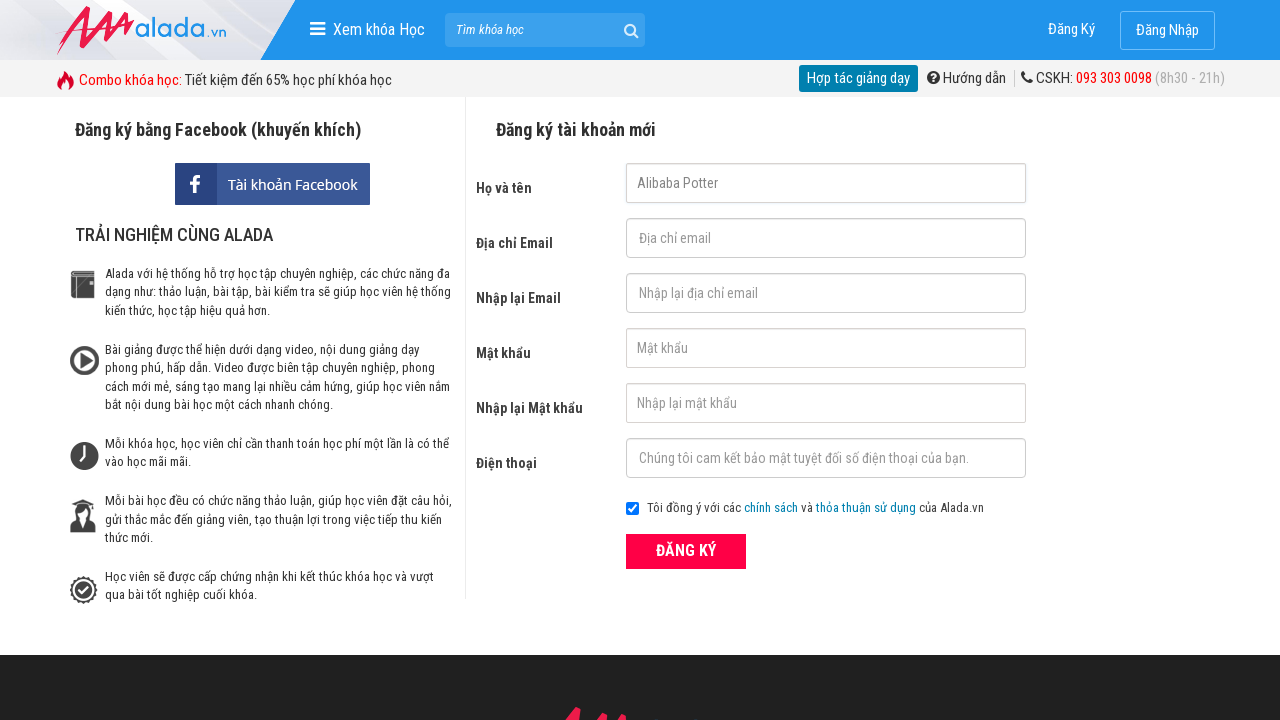

Filled email field with invalid format 'Alibaba@Potter@thth' on #txtEmail
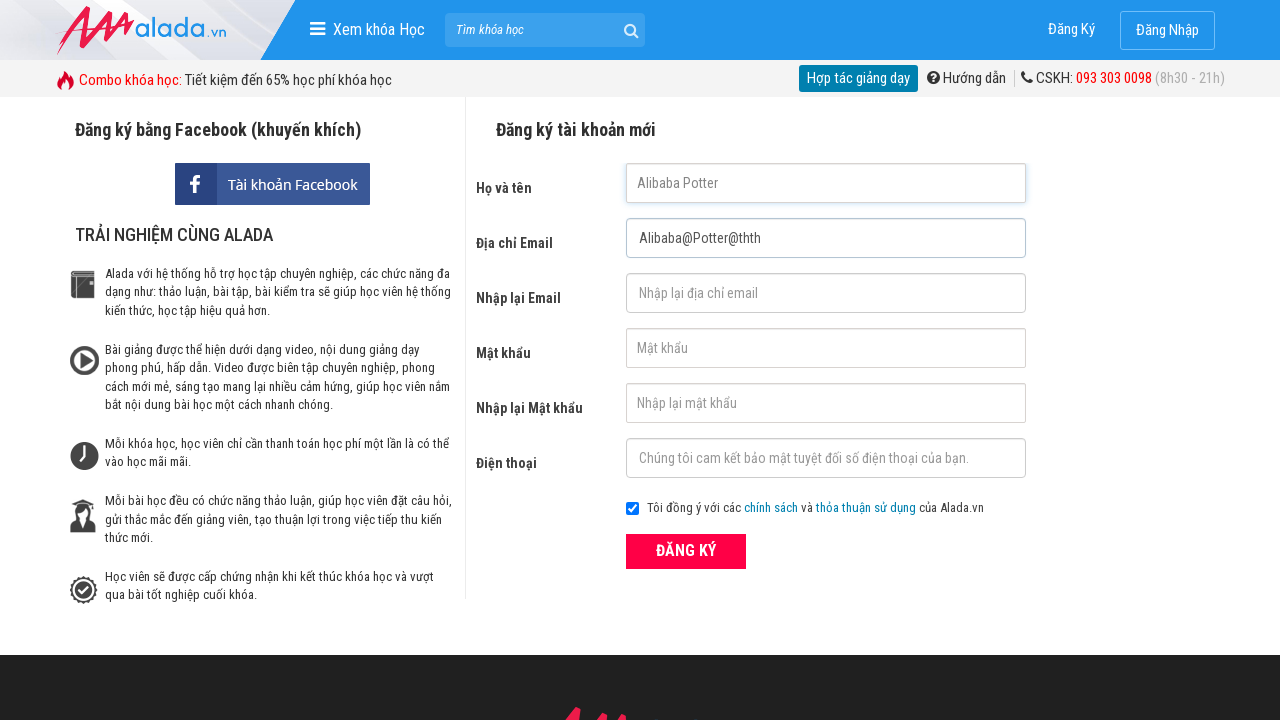

Filled confirm email field with invalid format 'Alibaba@Potter@thth' on #txtCEmail
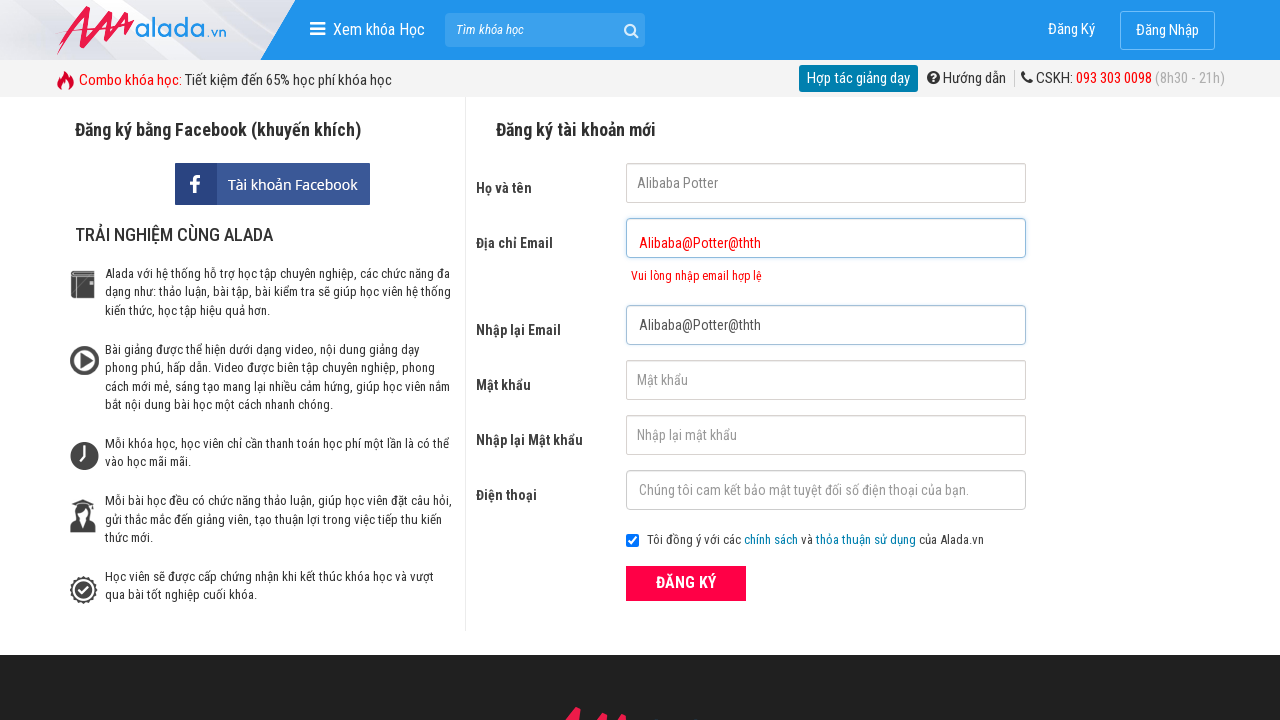

Filled password field with '12345678' on #txtPassword
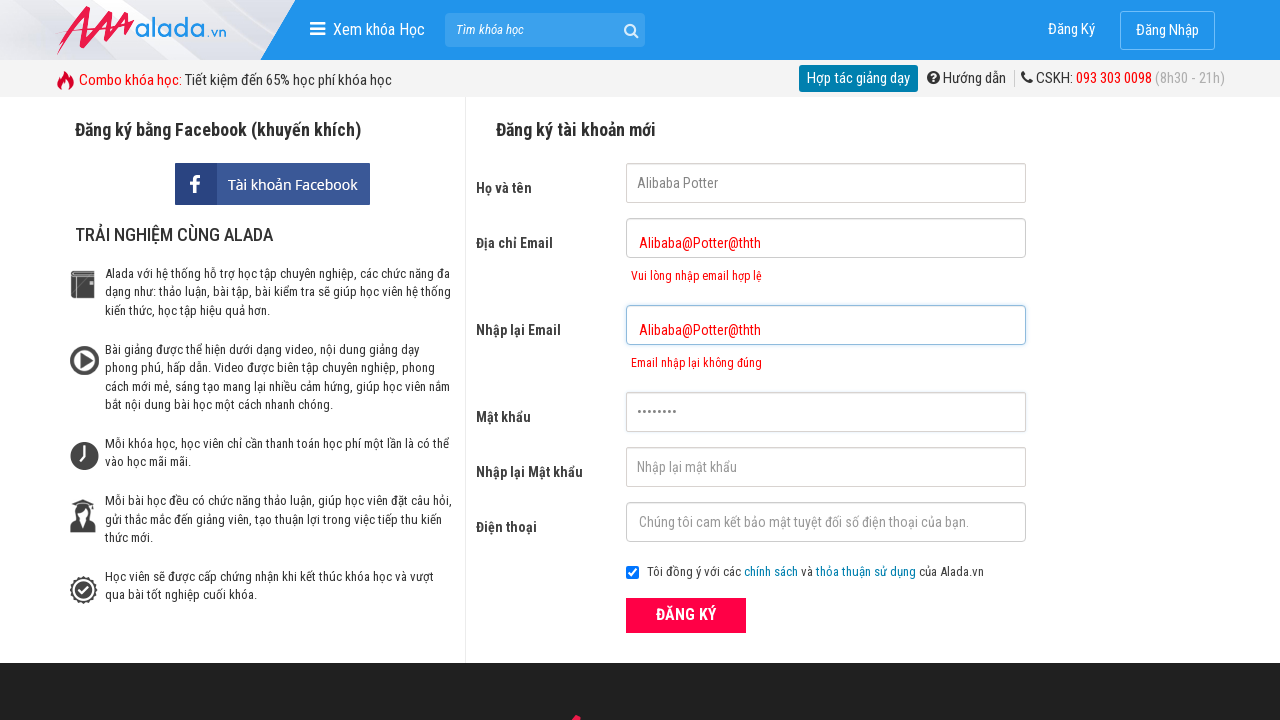

Filled confirm password field with '12345678' on #txtCPassword
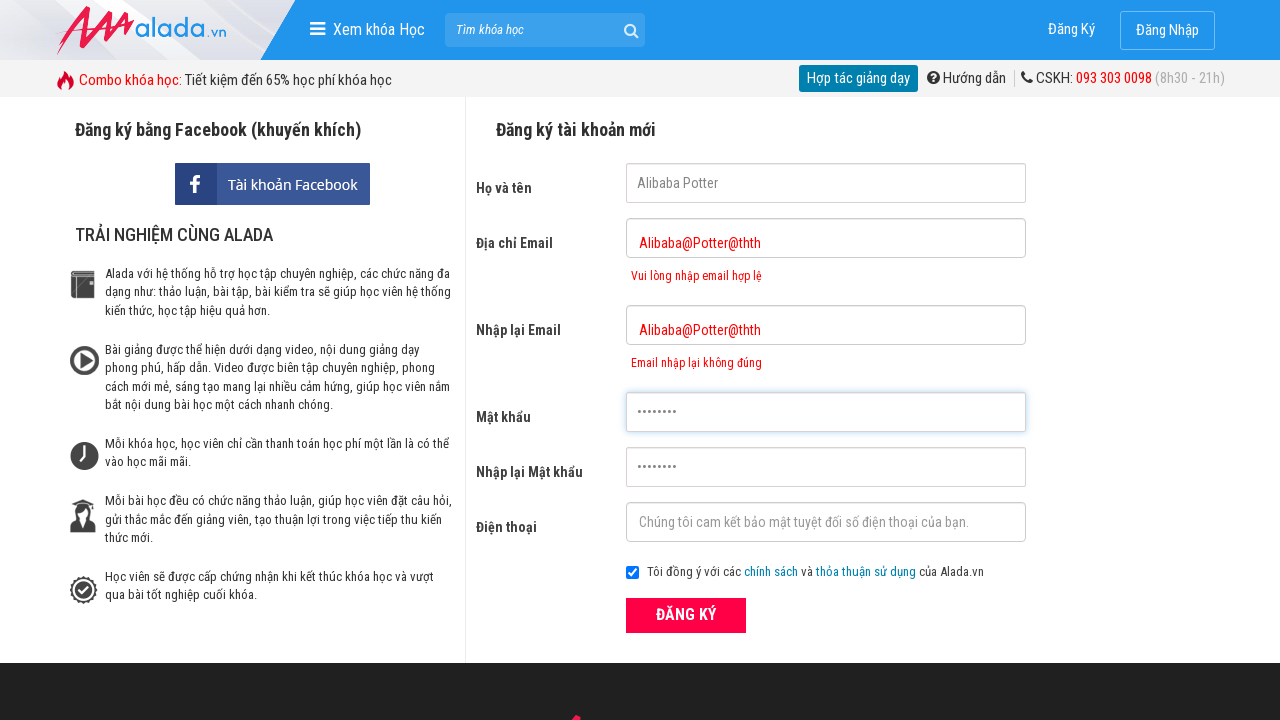

Filled phone field with '0987347125' on #txtPhone
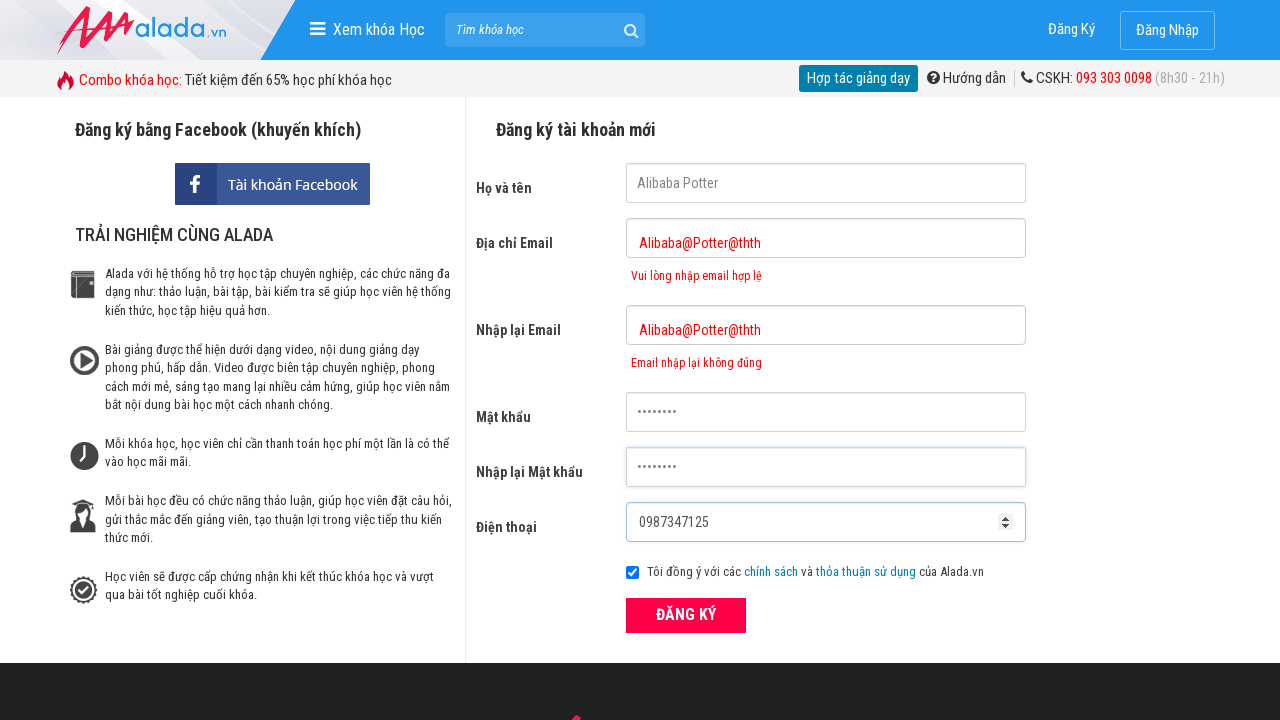

Clicked ĐĂNG KÝ (register) button at (686, 615) on xpath=//form[@id='frmLogin']//button[text()='ĐĂNG KÝ']
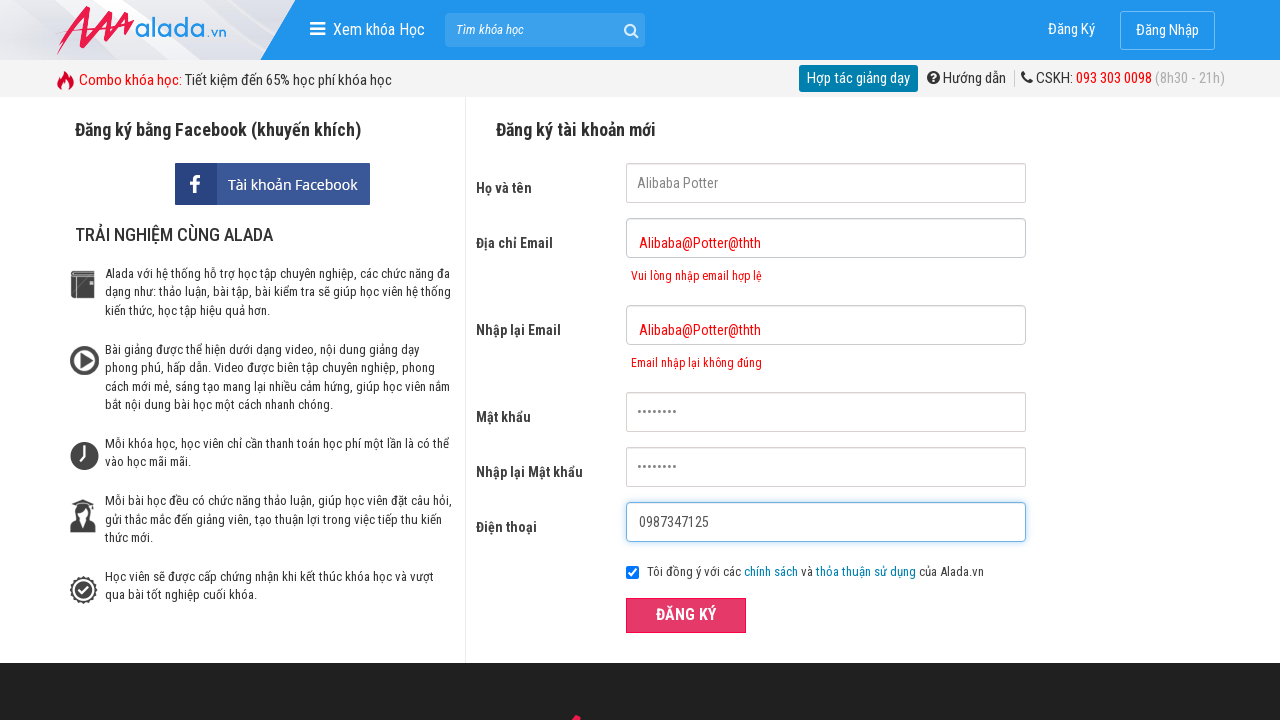

Waited for email validation error message to appear
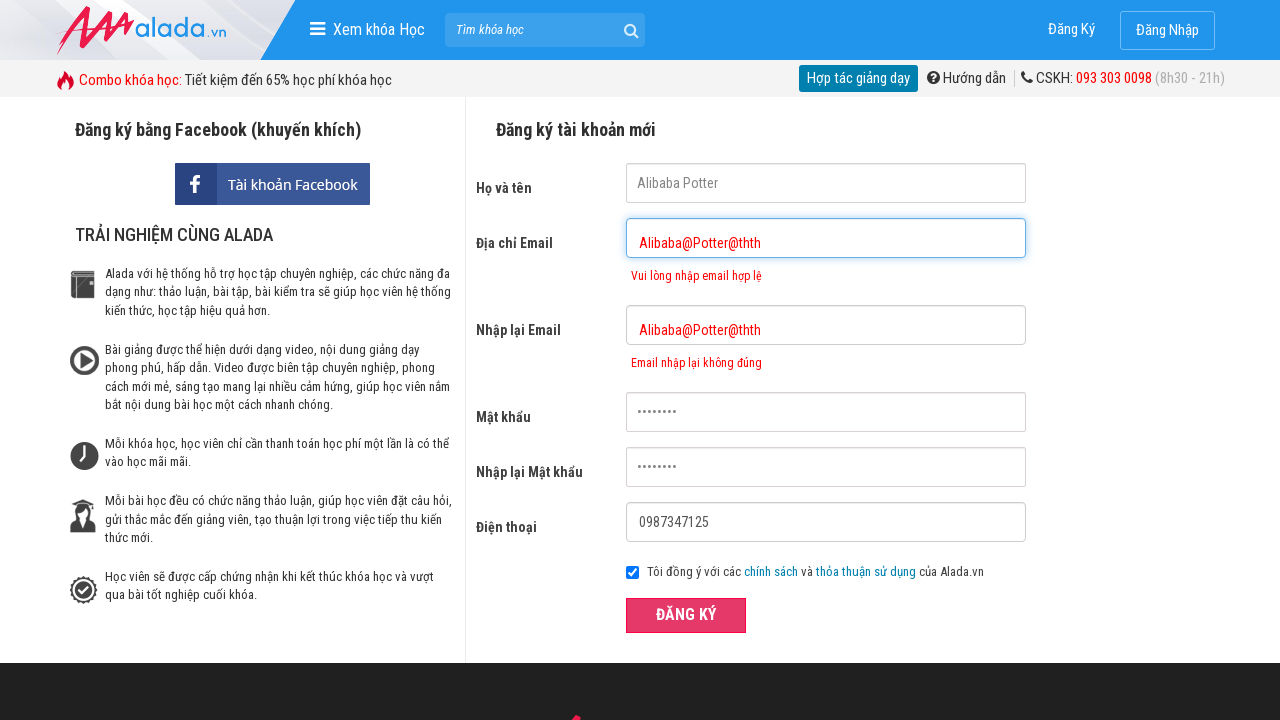

Verified email error message displays 'Vui lòng nhập email hợp lệ'
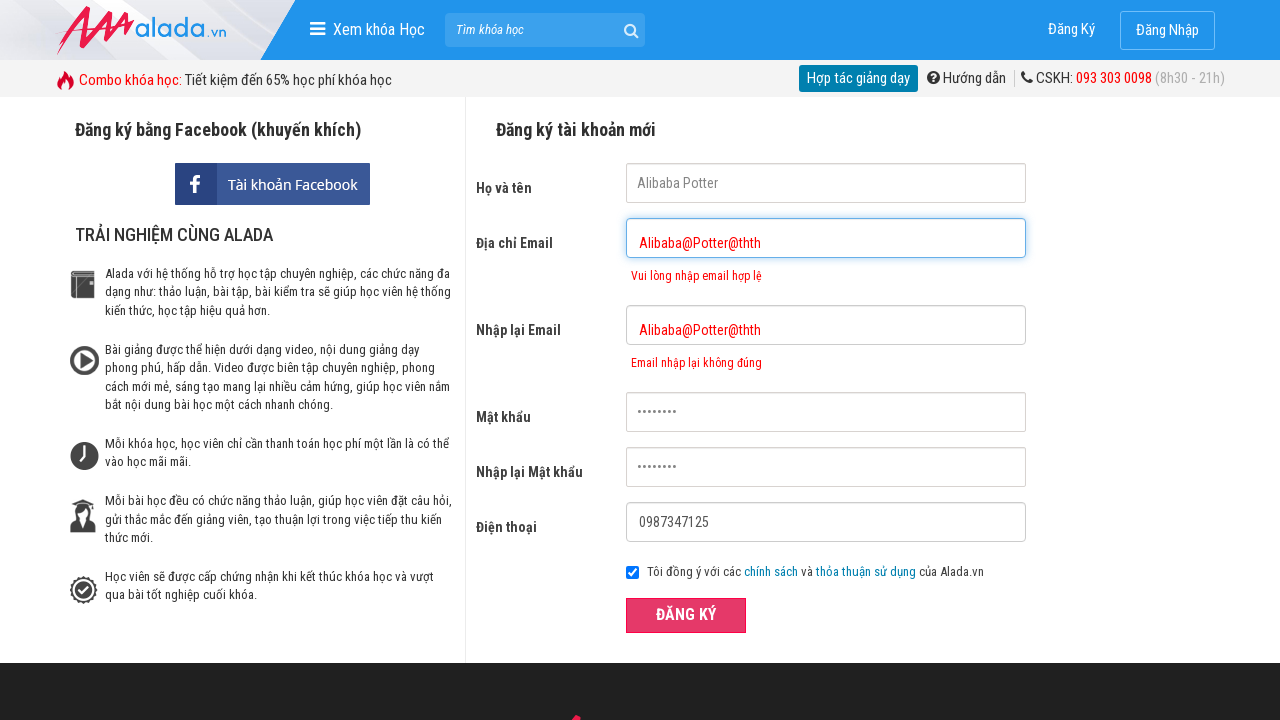

Verified confirm email error message displays 'Email nhập lại không đúng'
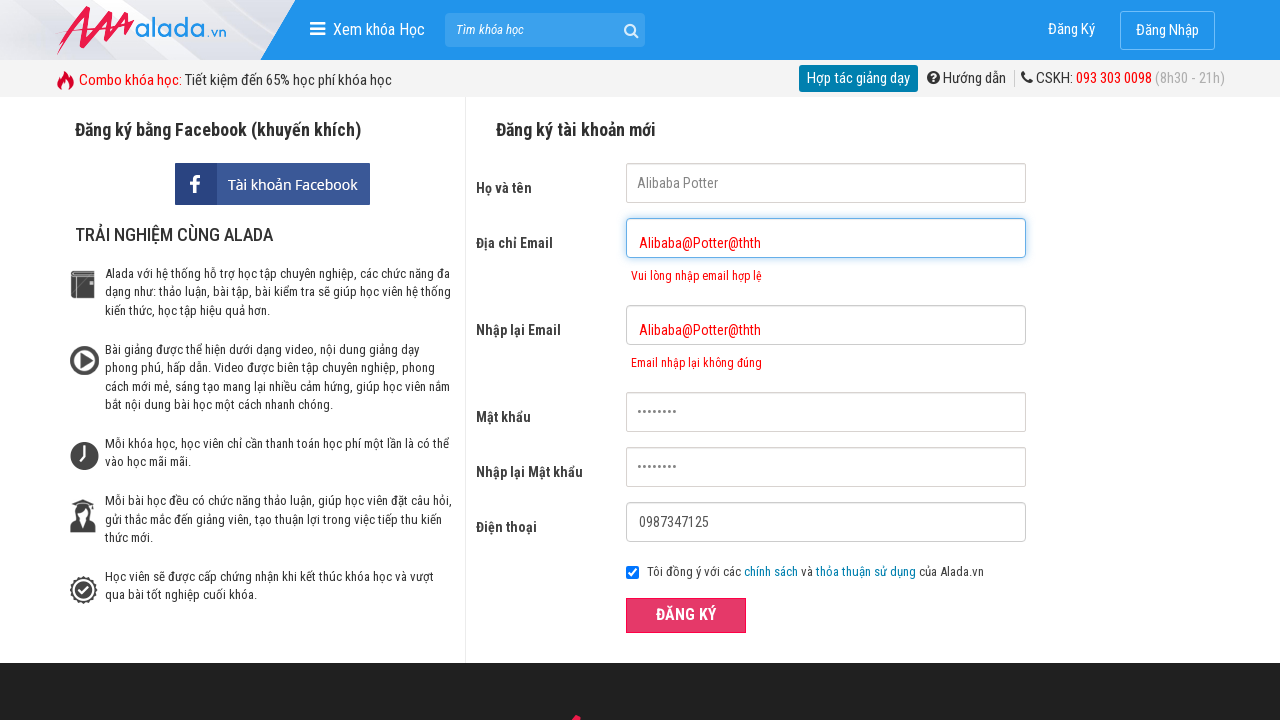

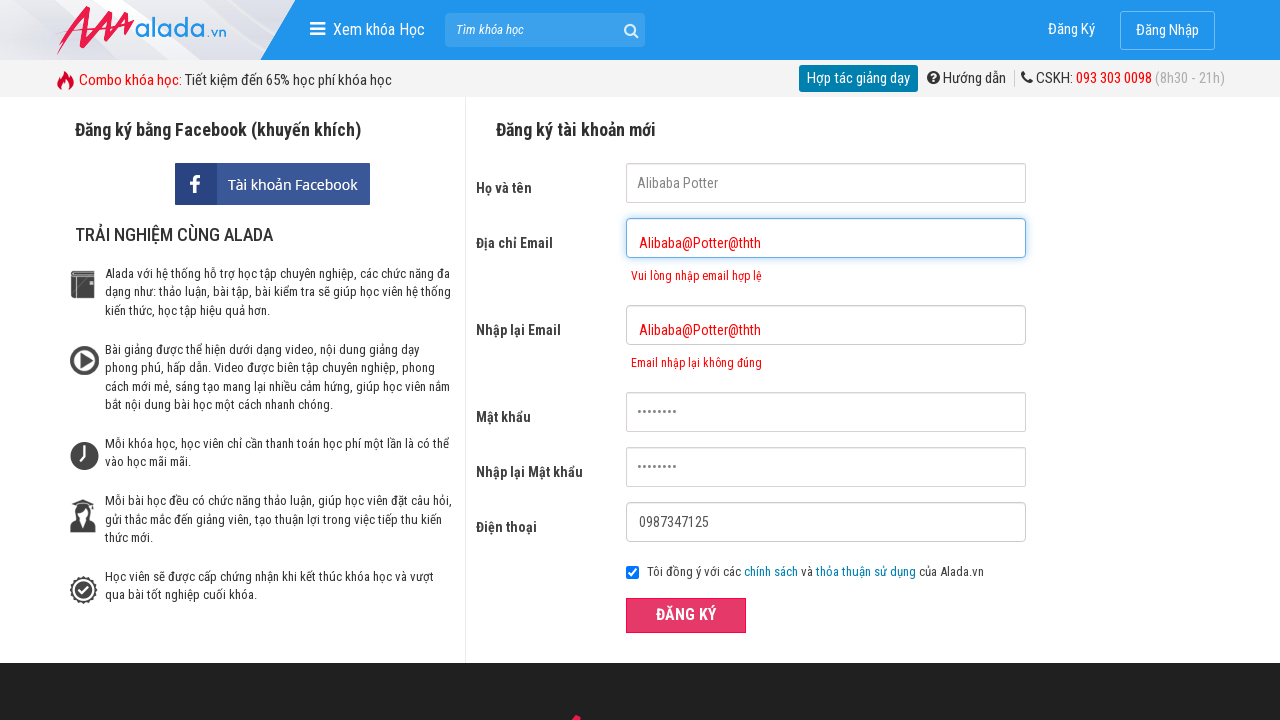